Tests clearing the complete state of all items by checking then unchecking the toggle all

Starting URL: https://demo.playwright.dev/todomvc

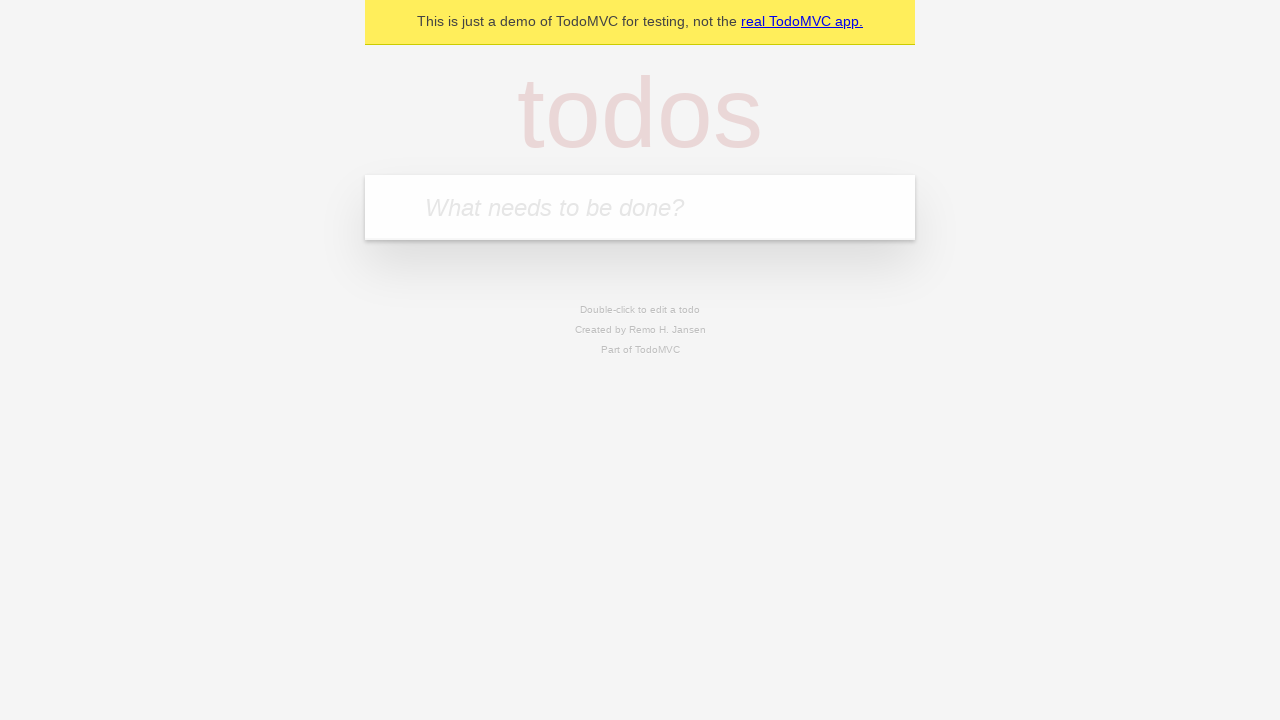

Filled todo input with 'buy some cheese' on internal:attr=[placeholder="What needs to be done?"i]
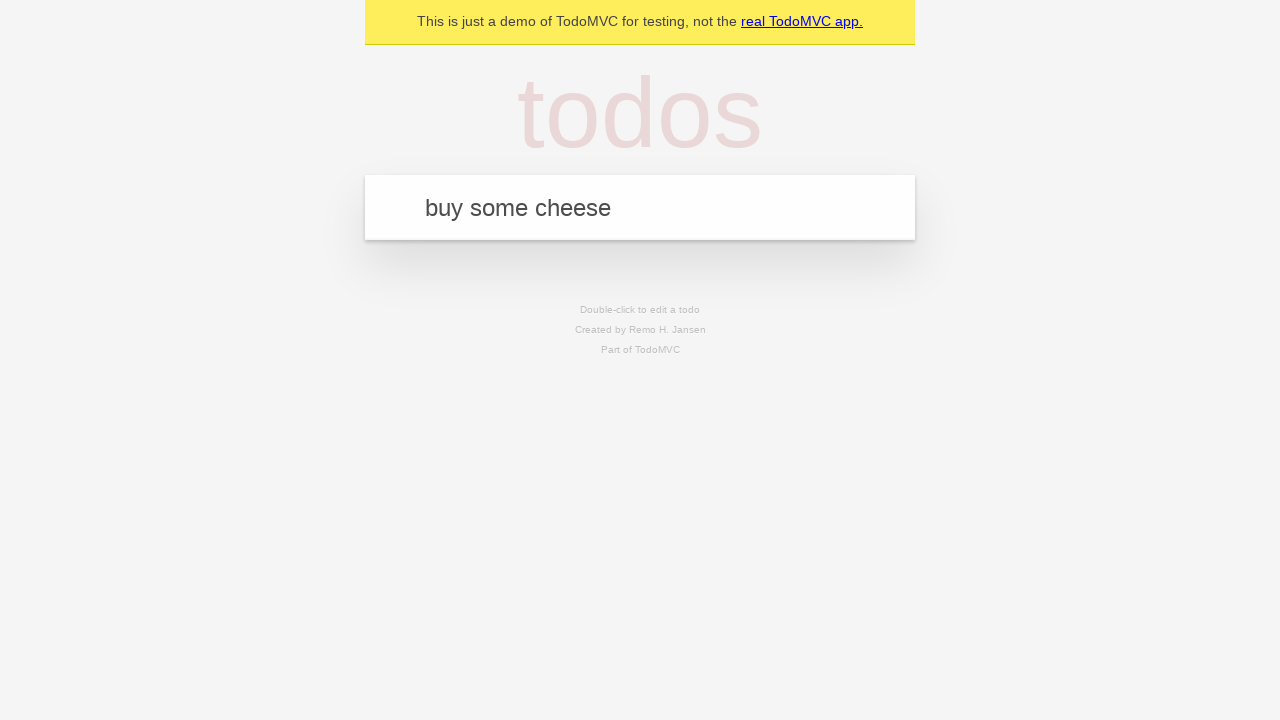

Pressed Enter to add first todo item on internal:attr=[placeholder="What needs to be done?"i]
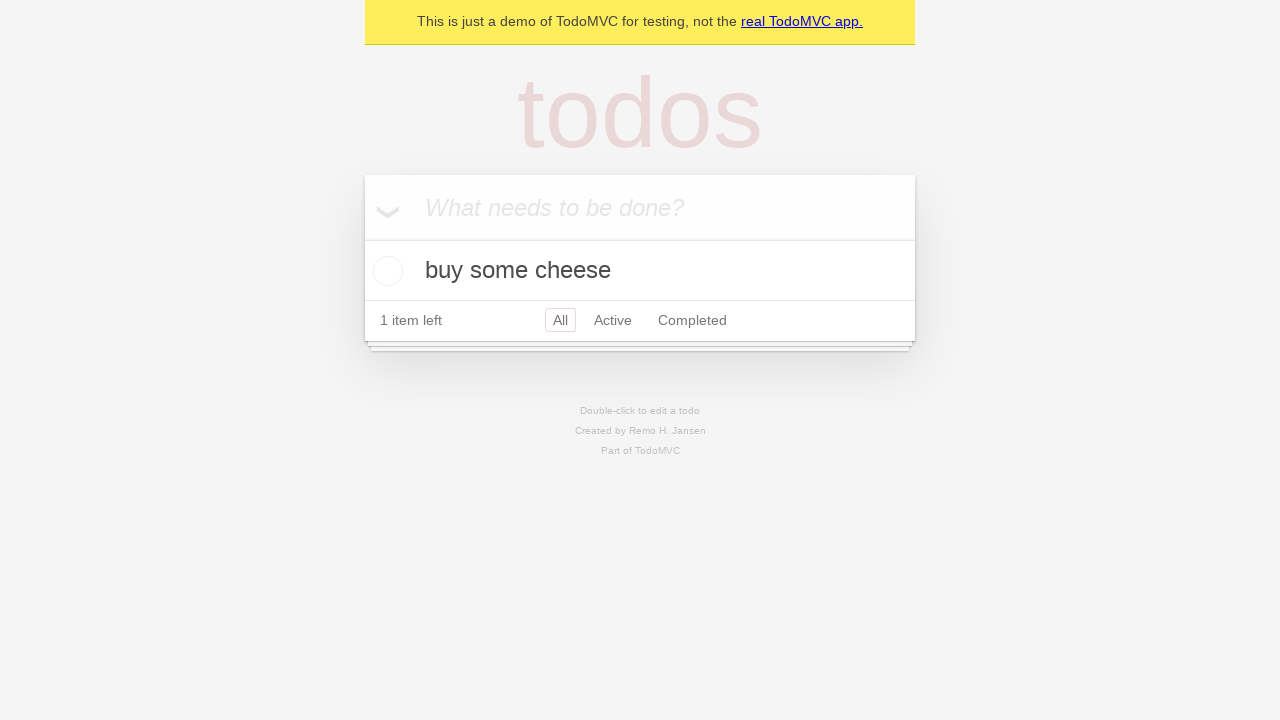

Filled todo input with 'feed the cat' on internal:attr=[placeholder="What needs to be done?"i]
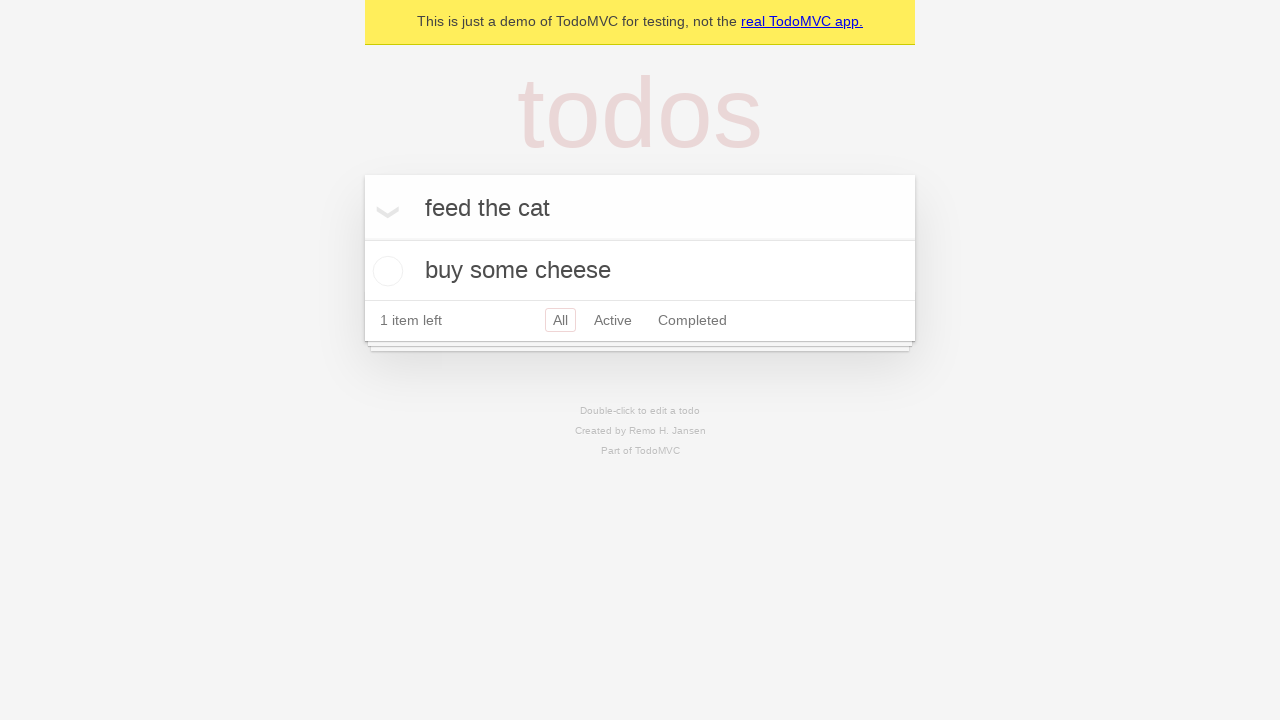

Pressed Enter to add second todo item on internal:attr=[placeholder="What needs to be done?"i]
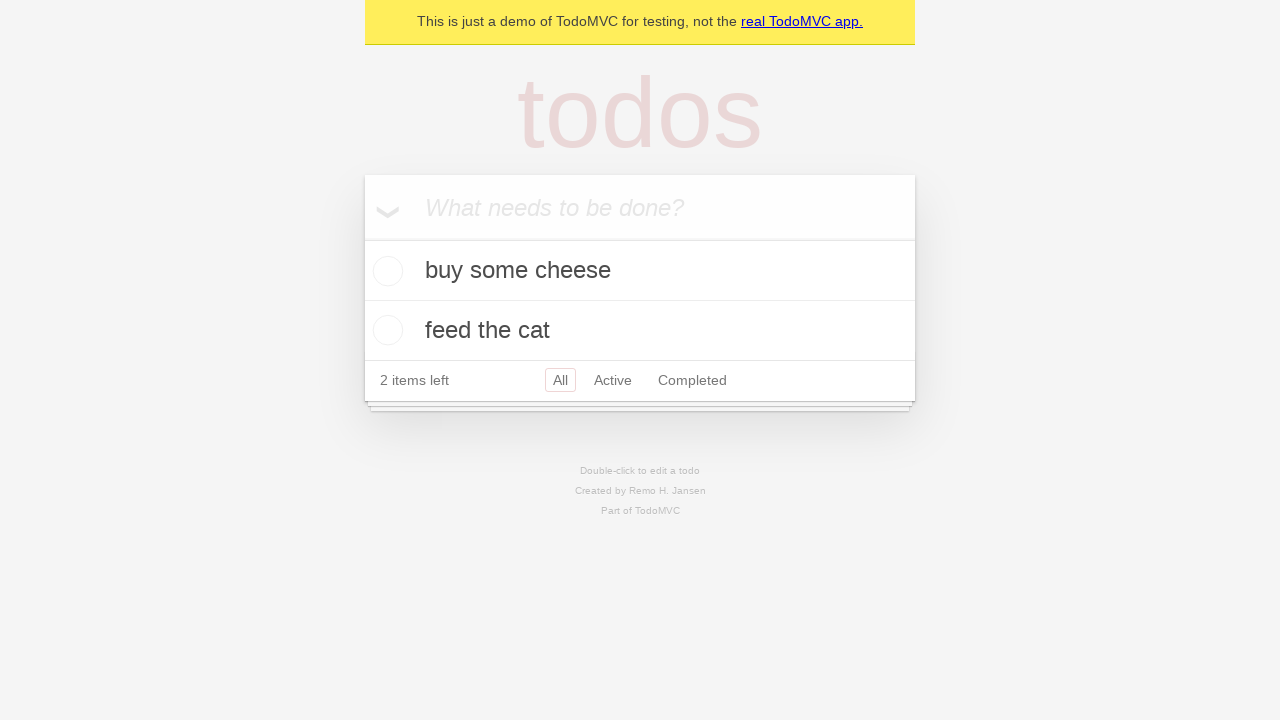

Filled todo input with 'book a doctors appointment' on internal:attr=[placeholder="What needs to be done?"i]
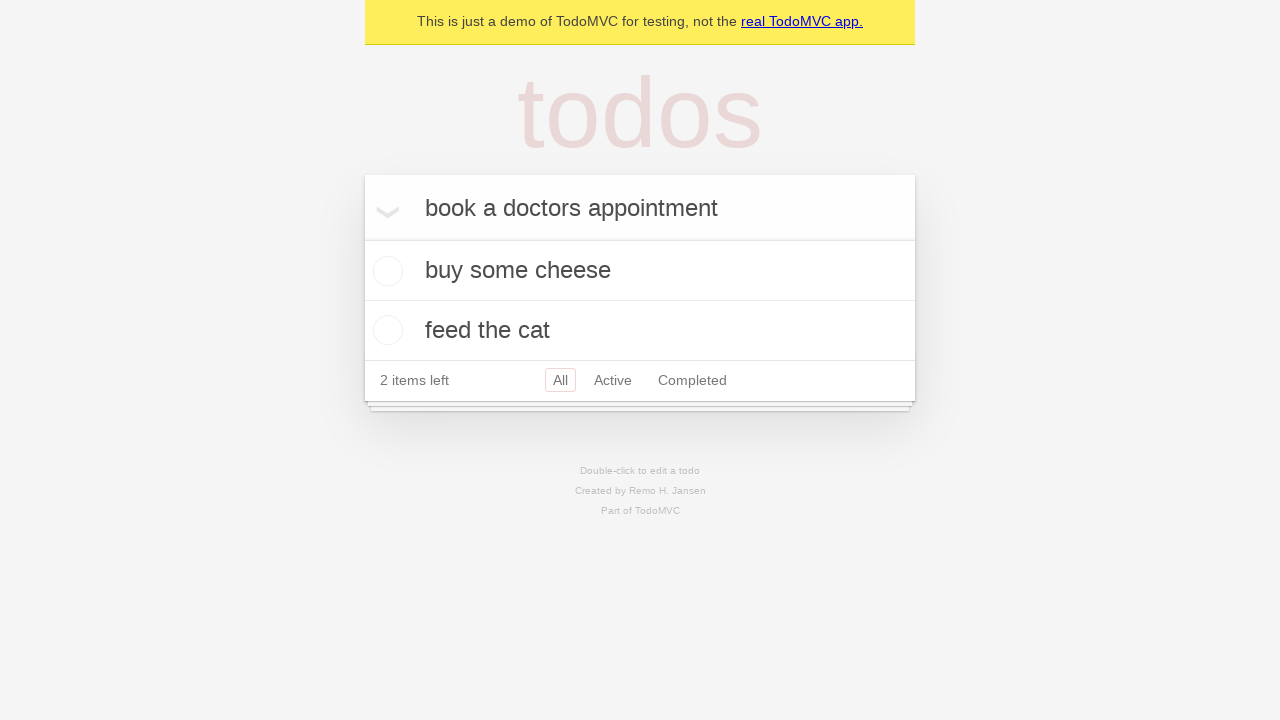

Pressed Enter to add third todo item on internal:attr=[placeholder="What needs to be done?"i]
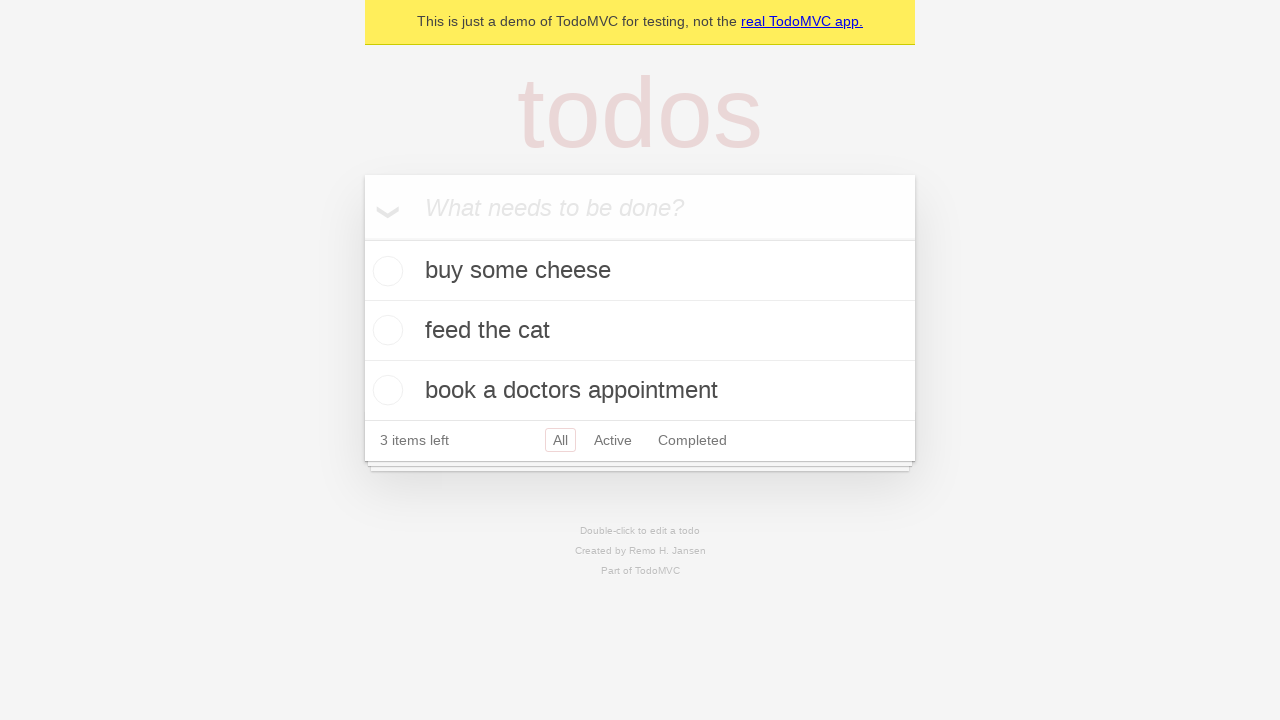

Checked 'Mark all as complete' toggle to mark all items as complete at (362, 238) on internal:label="Mark all as complete"i
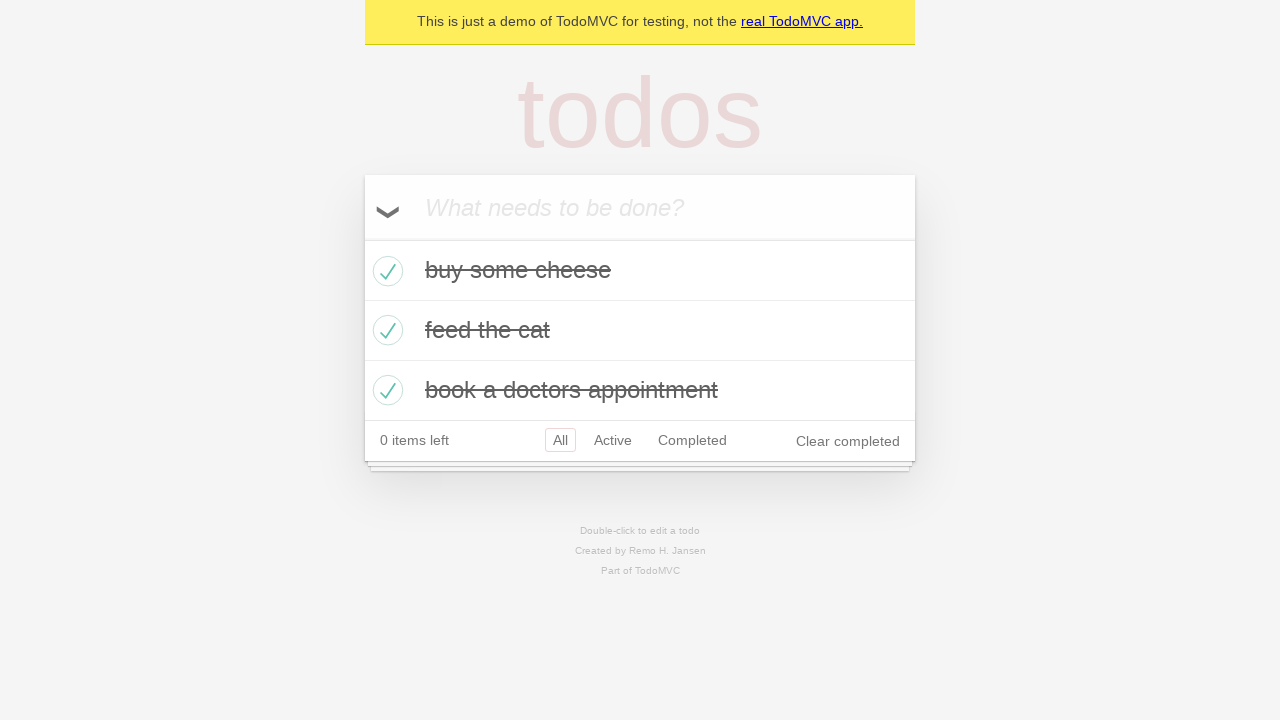

Unchecked 'Mark all as complete' toggle to clear complete state of all items at (362, 238) on internal:label="Mark all as complete"i
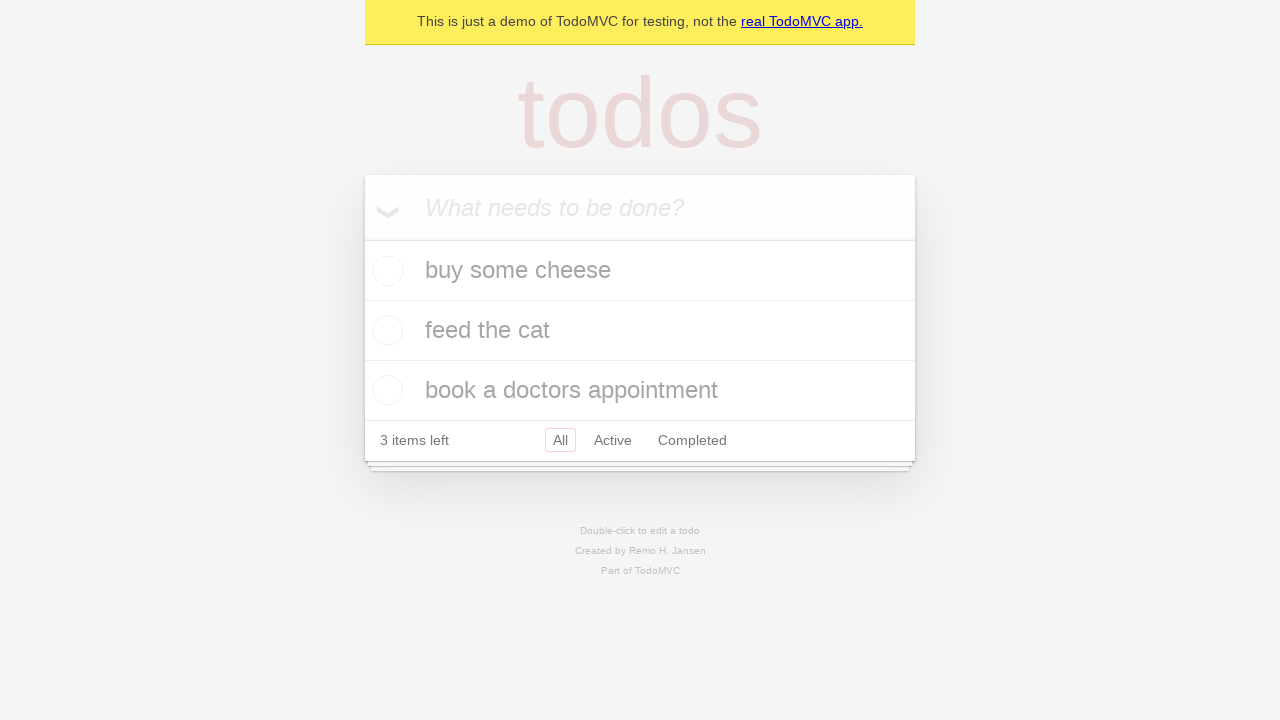

Waited for todo items to be uncompleted
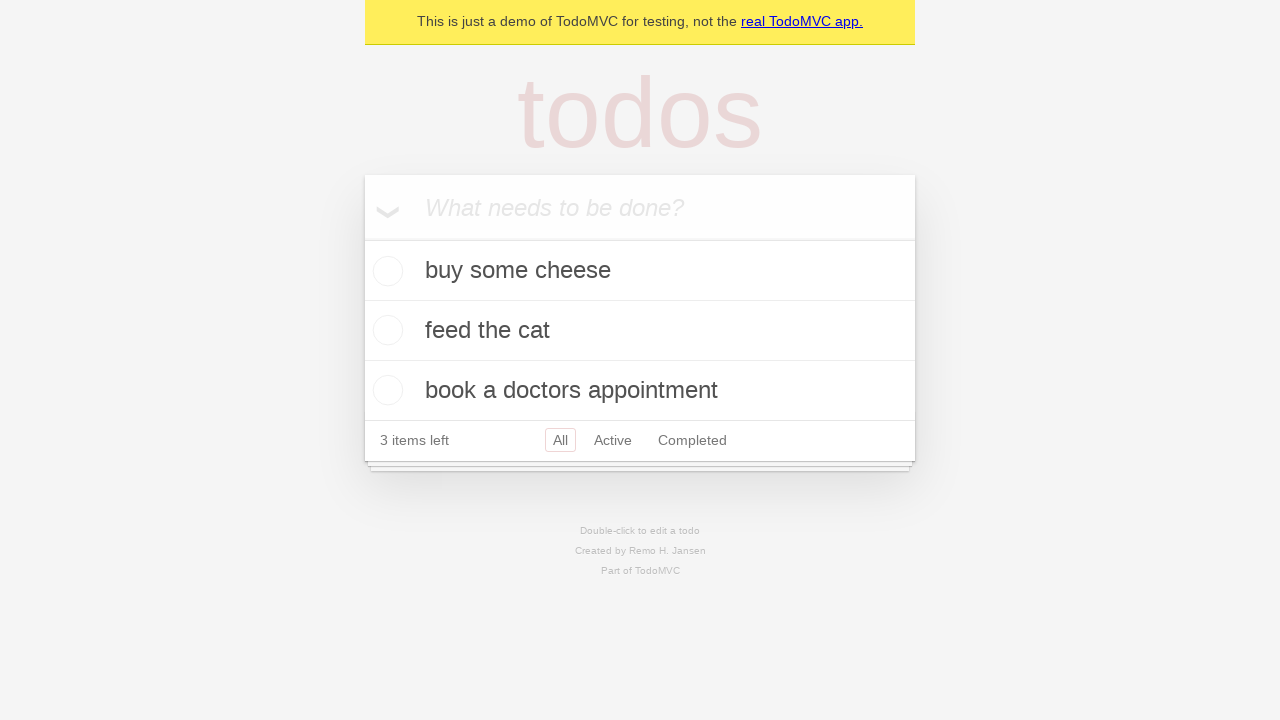

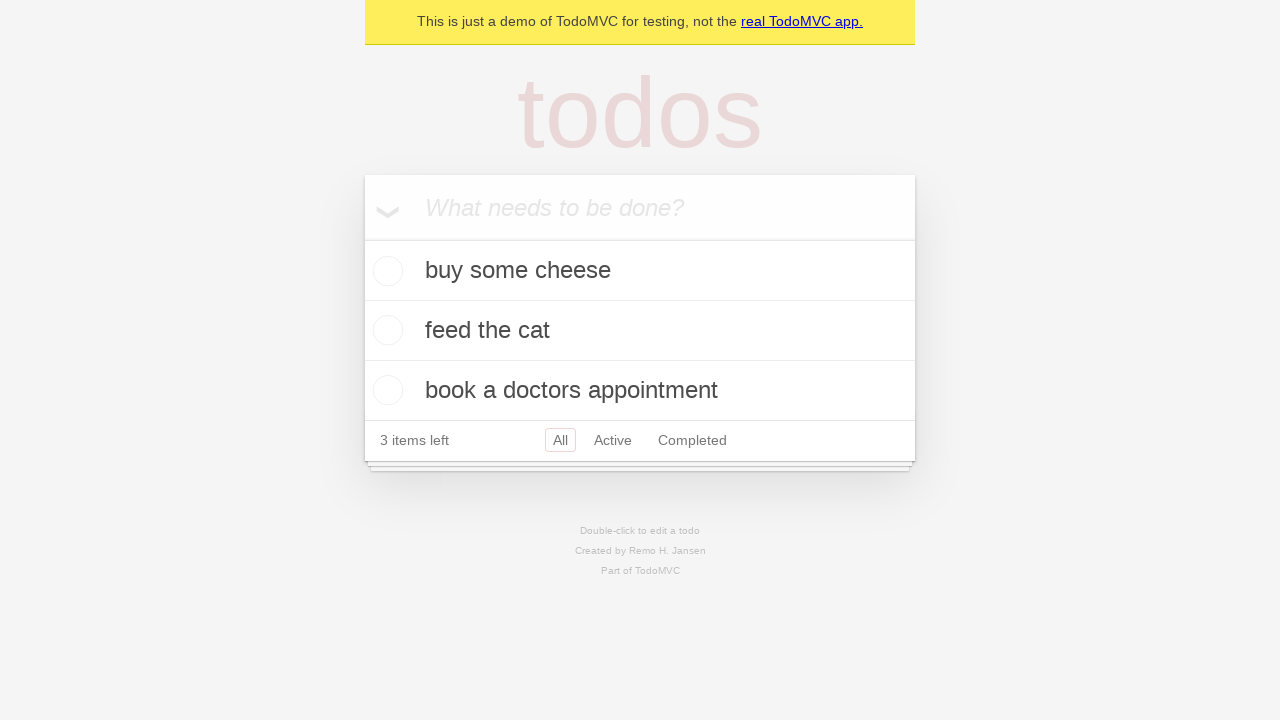